Navigates to Applitools demo page and clicks the login button to proceed to the app page

Starting URL: https://demo.applitools.com/index_v2.html

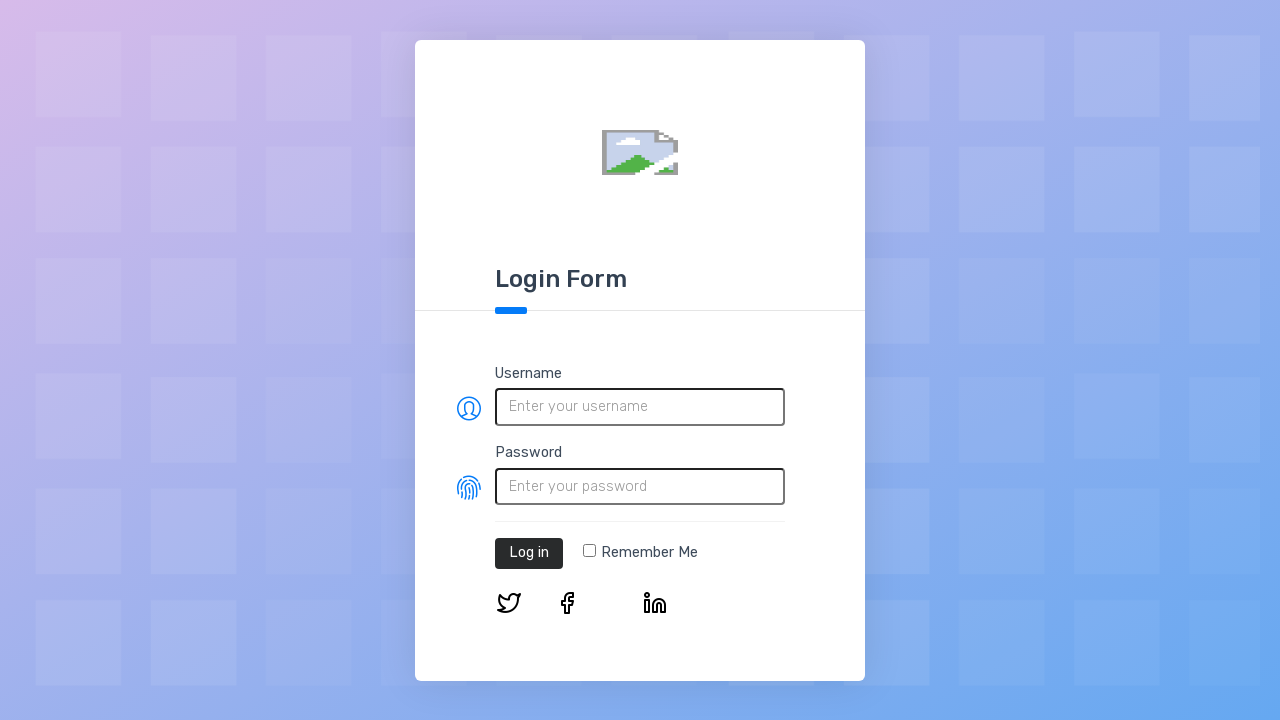

Login button element loaded on Applitools demo page
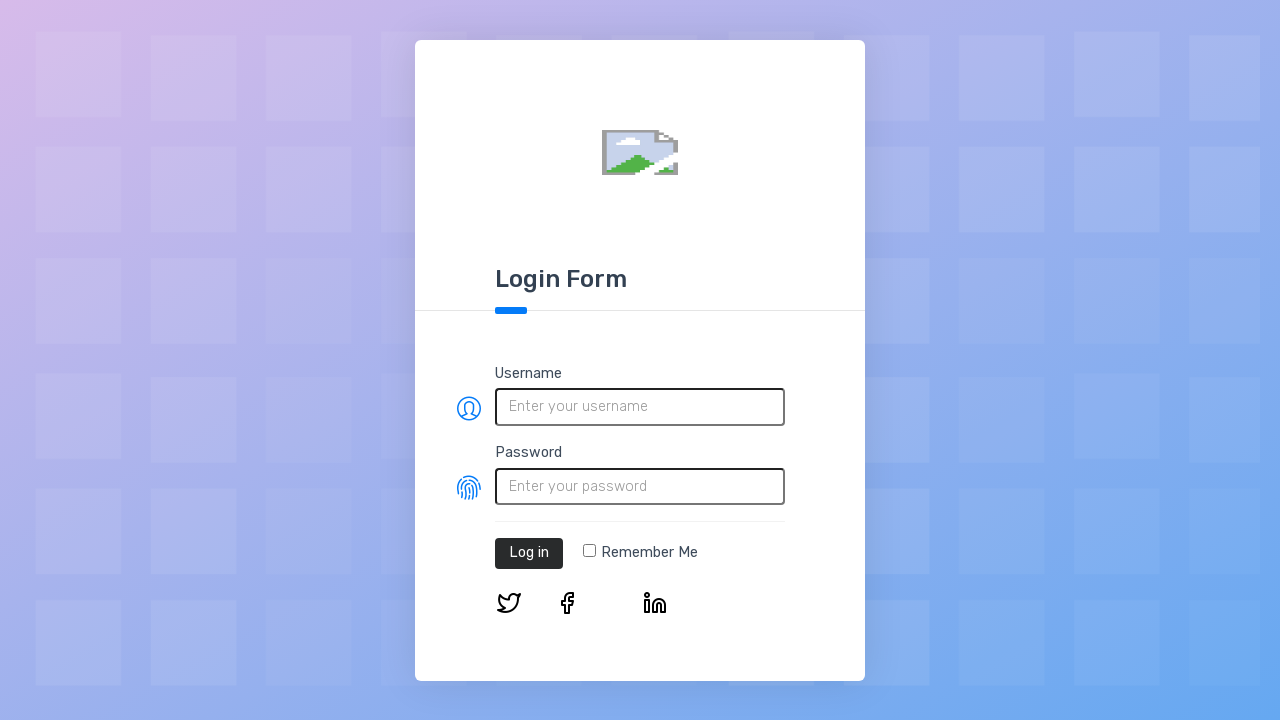

Clicked login button to proceed to app page at (529, 553) on #log-in
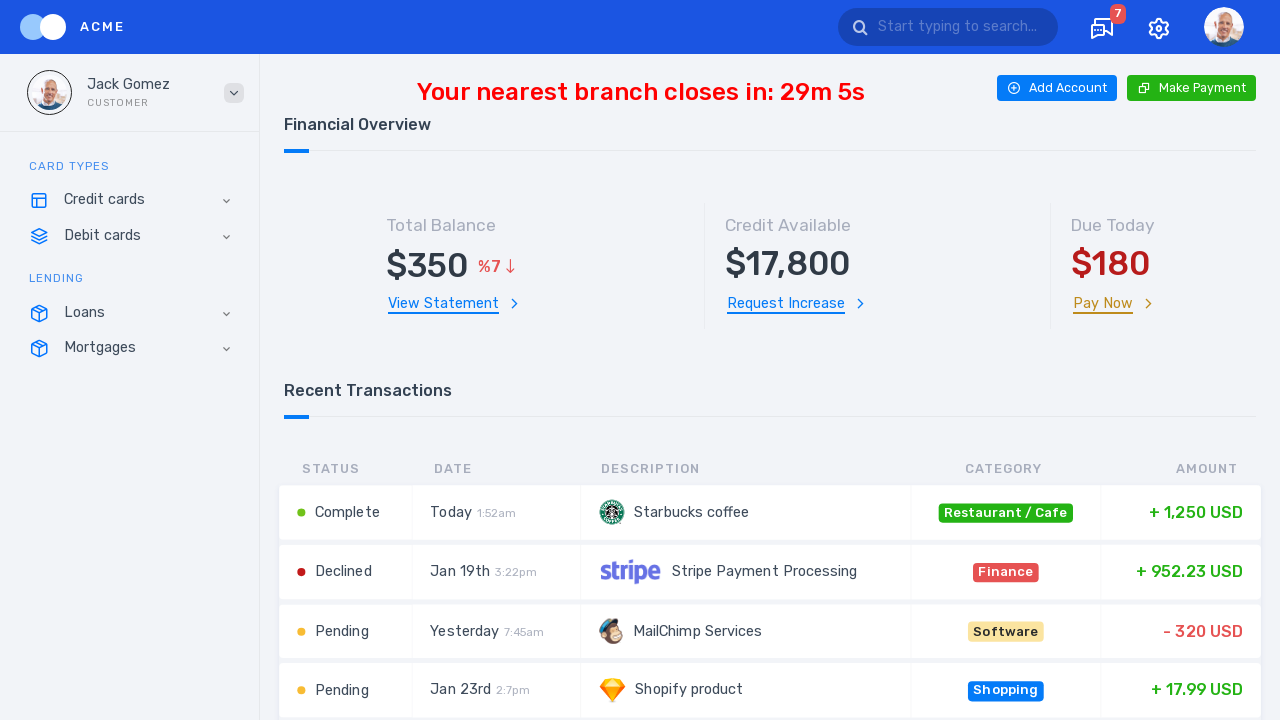

App page loaded successfully after login
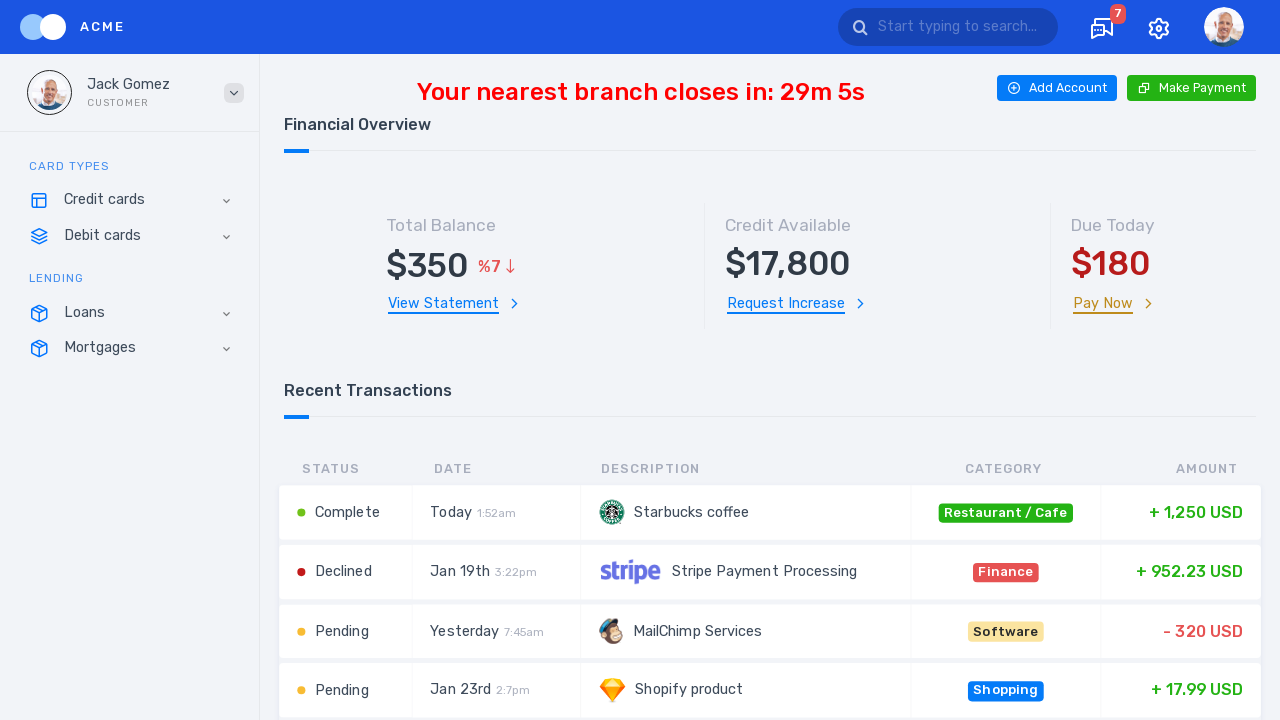

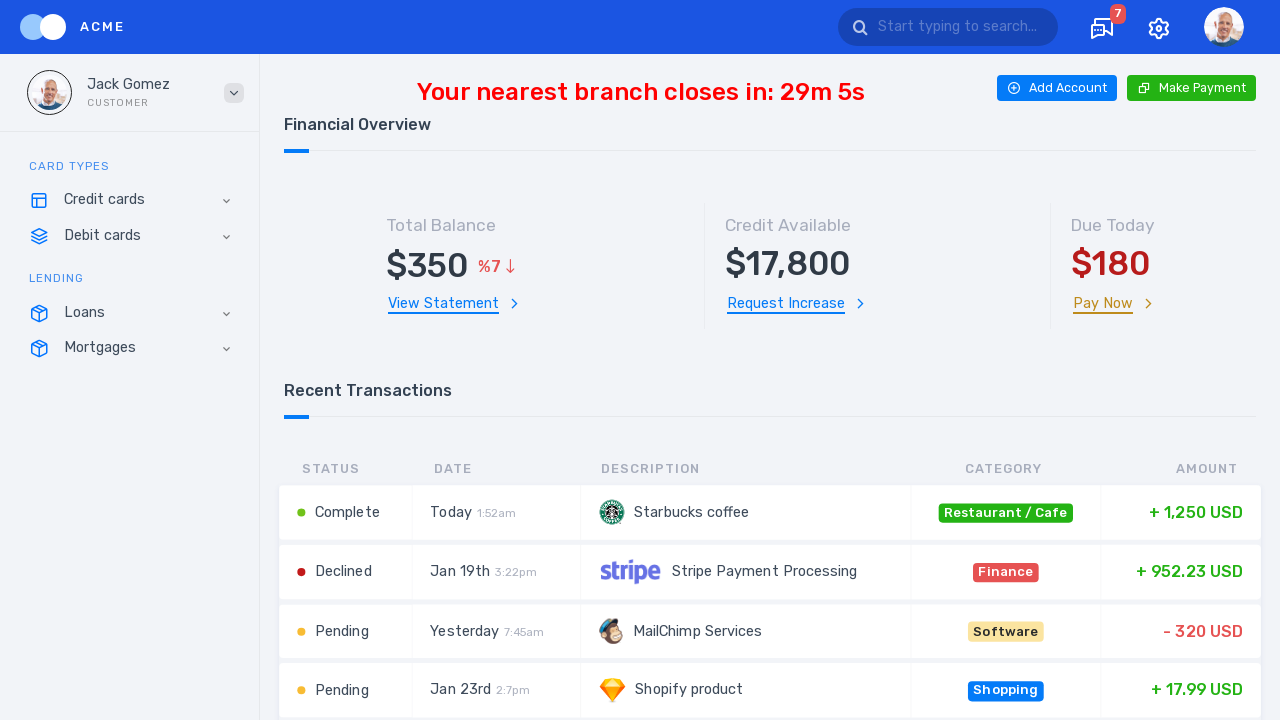